Navigates to a grocery shopping site and adds specific vegetables (cucumber, beetroot, tomato) to the cart by finding them in the product list and clicking their add buttons

Starting URL: https://rahulshettyacademy.com/seleniumPractise/

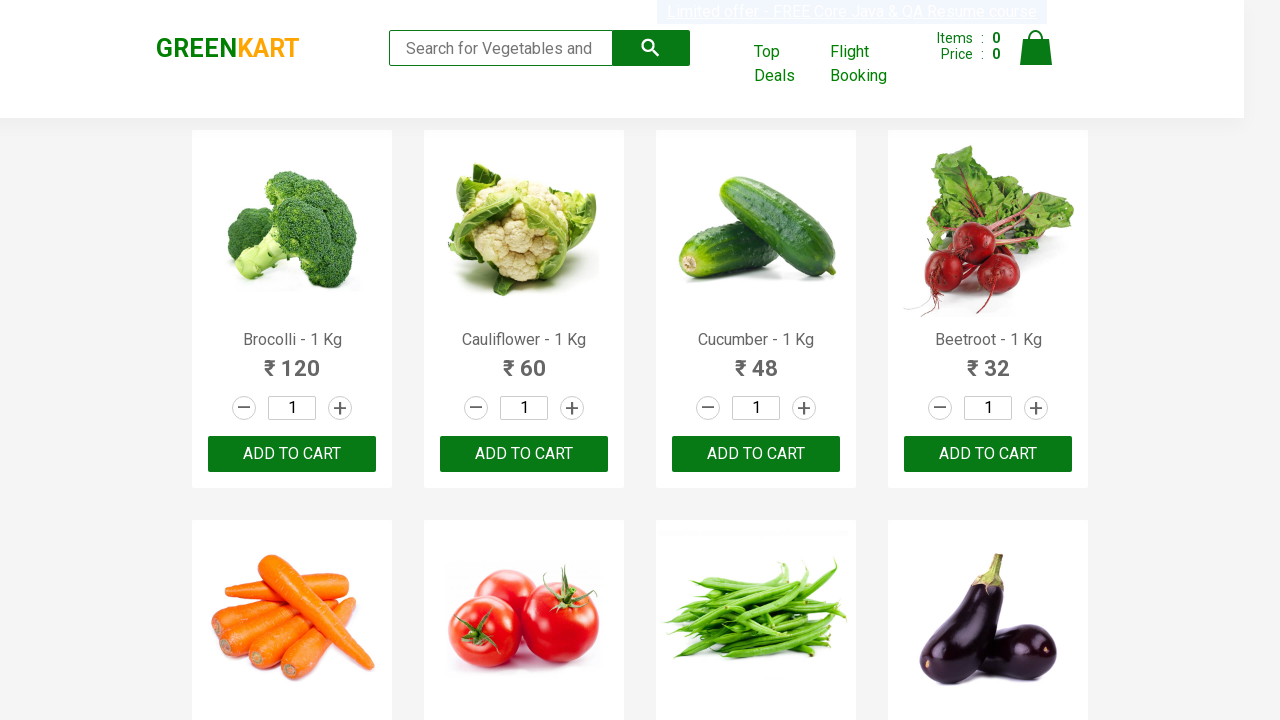

Navigated to grocery shopping site
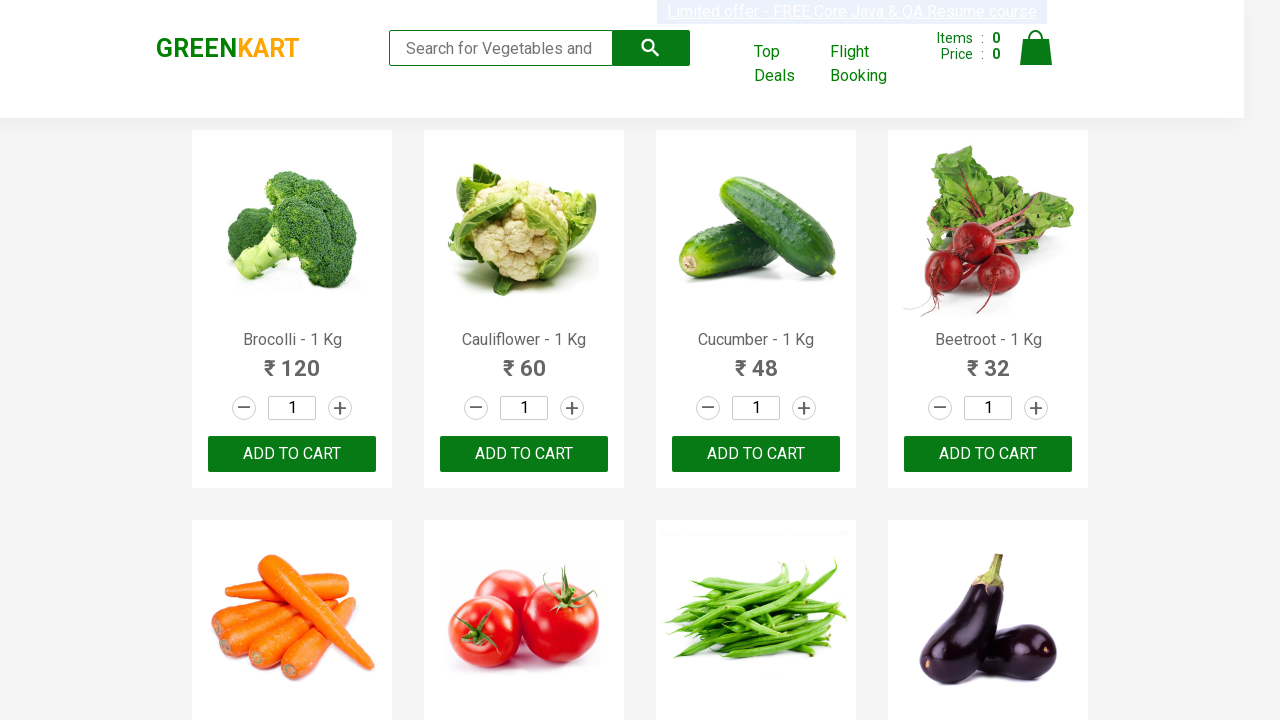

Retrieved all product elements from the page
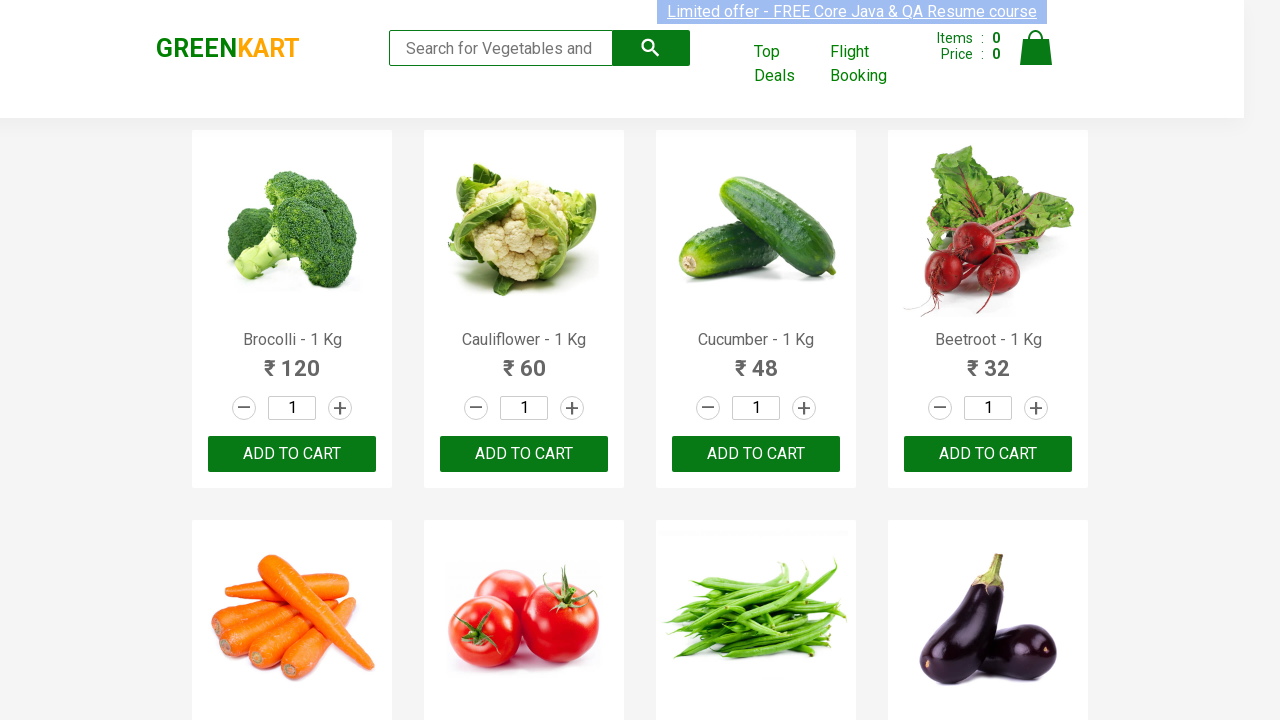

Retrieved product text at index 0: 'Brocolli - 1 Kg'
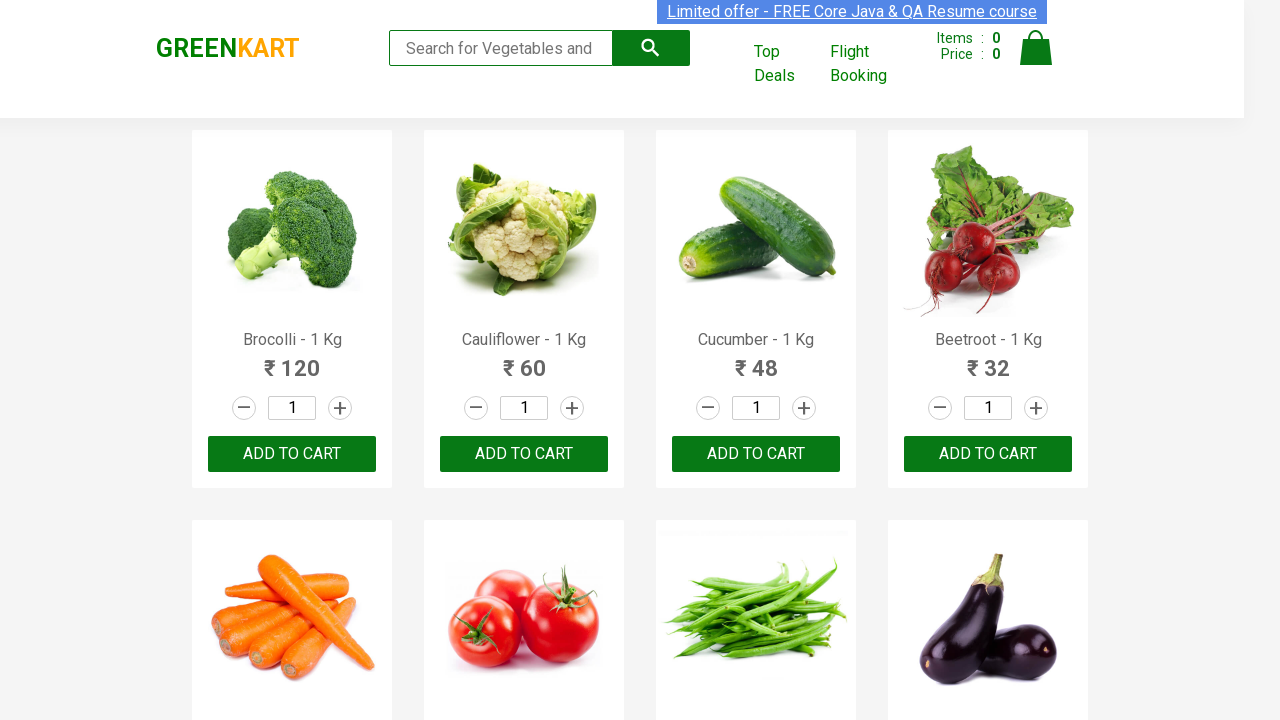

Retrieved product text at index 1: 'Cauliflower - 1 Kg'
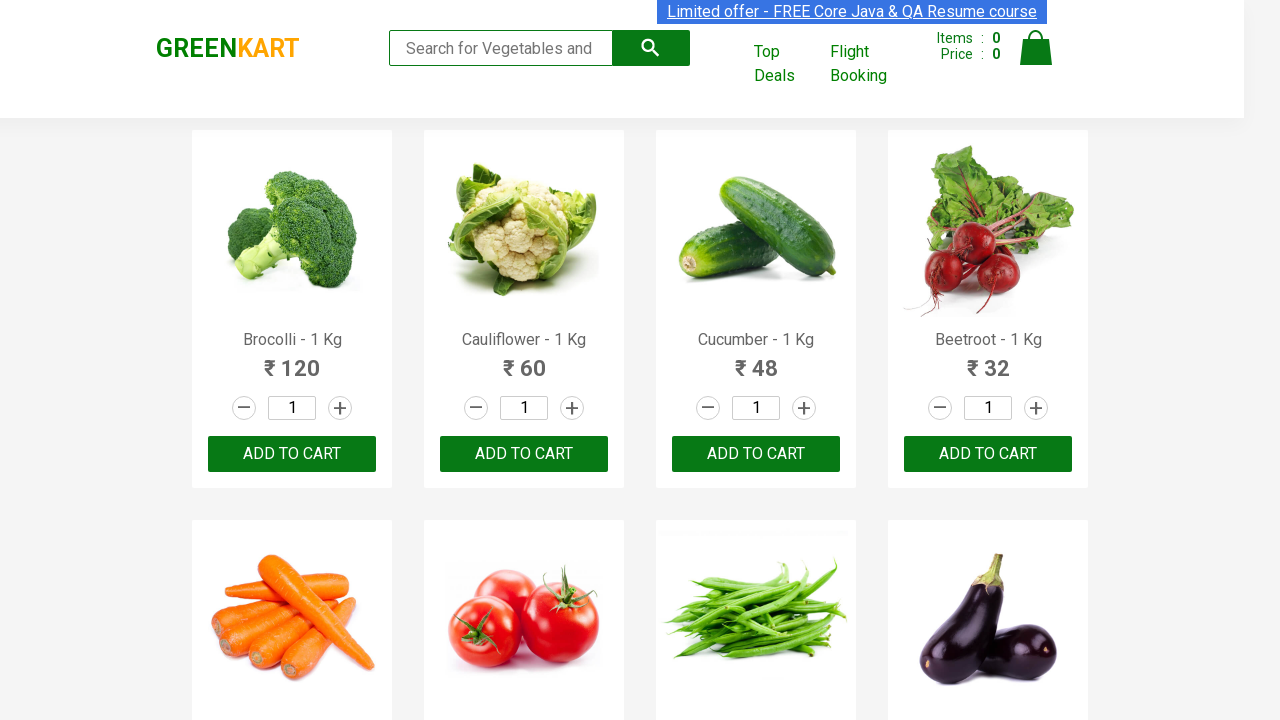

Retrieved product text at index 2: 'Cucumber - 1 Kg'
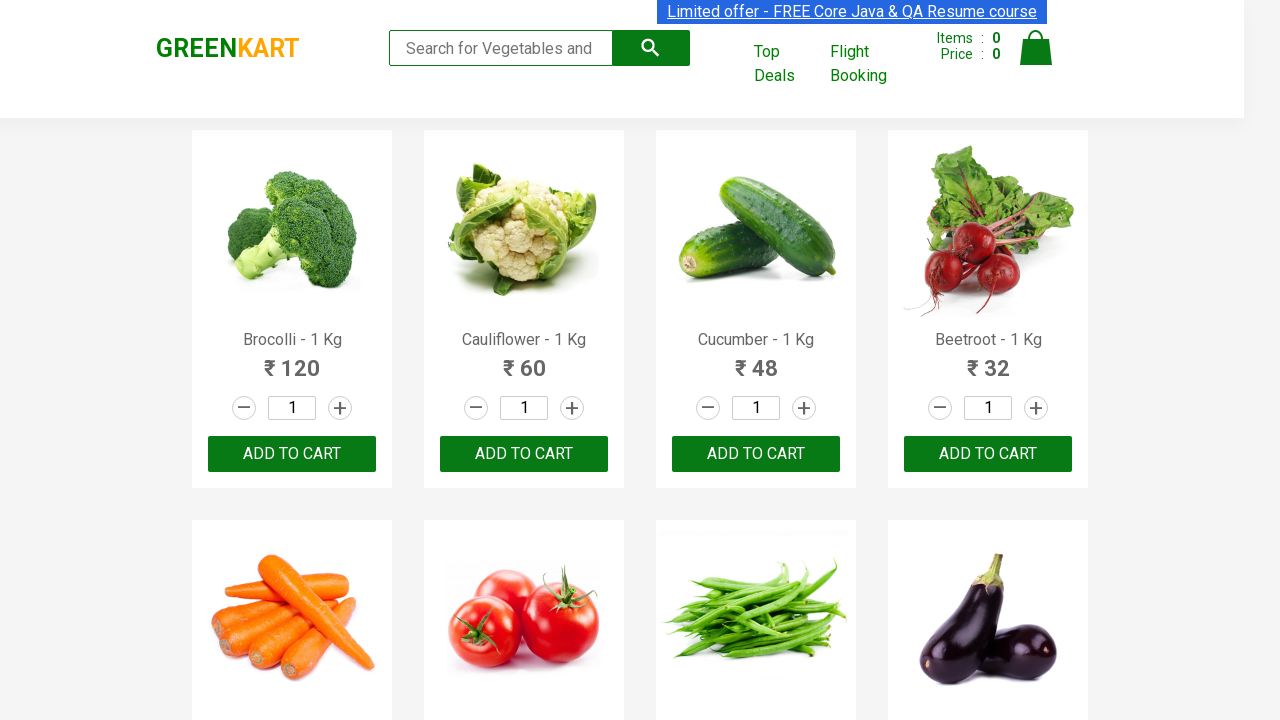

Added 'cucumber' to cart at (756, 454) on xpath=//div[@class='product-action']/button >> nth=2
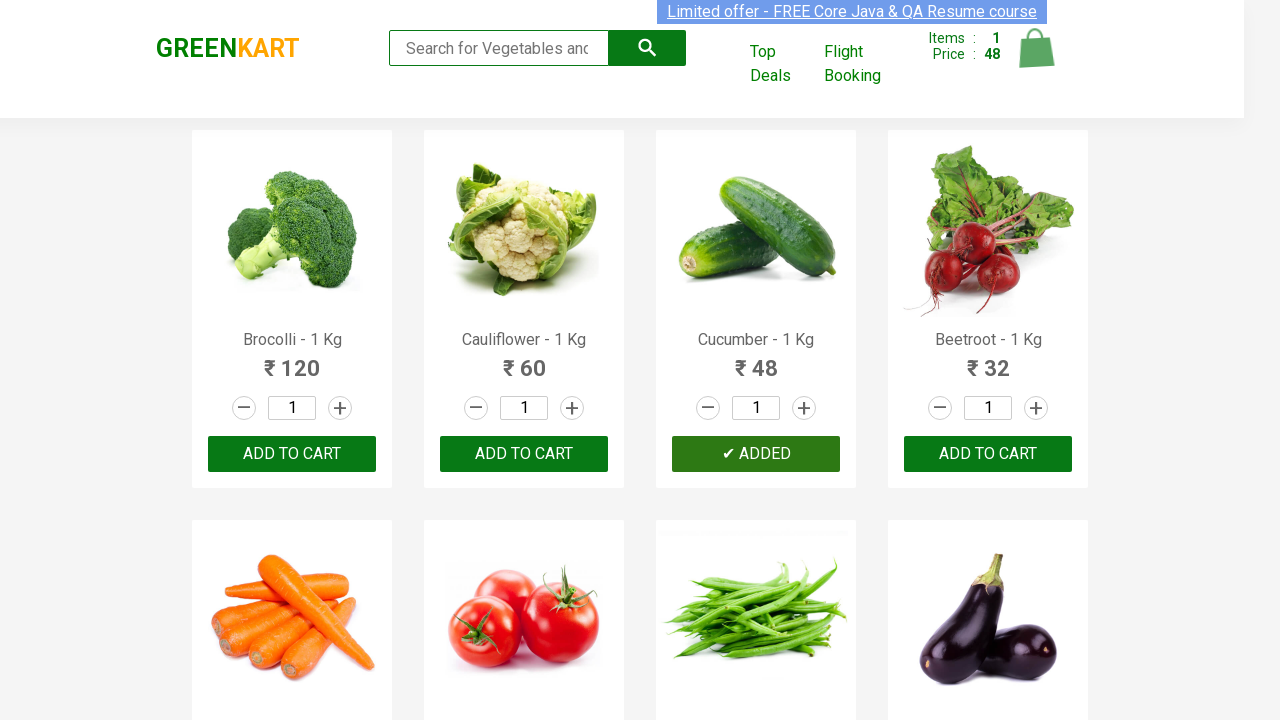

Retrieved product text at index 3: 'Beetroot - 1 Kg'
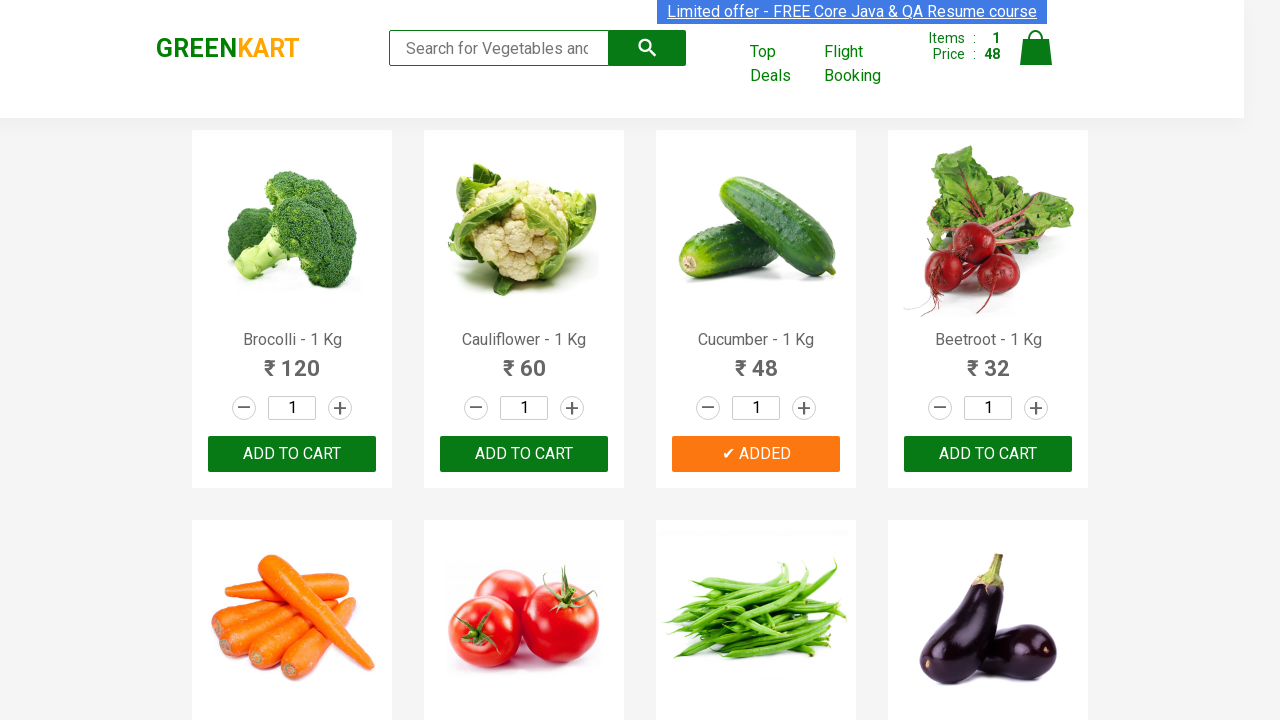

Added 'beetroot' to cart at (988, 454) on xpath=//div[@class='product-action']/button >> nth=3
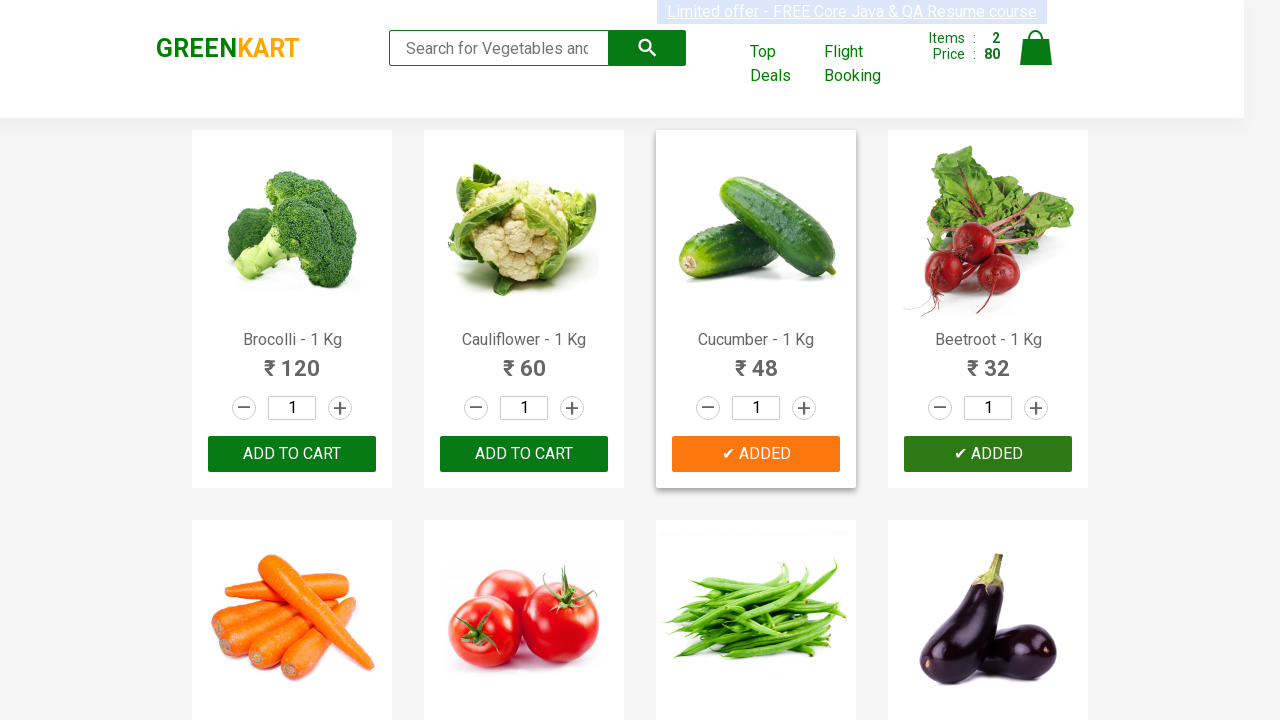

Retrieved product text at index 4: 'Carrot - 1 Kg'
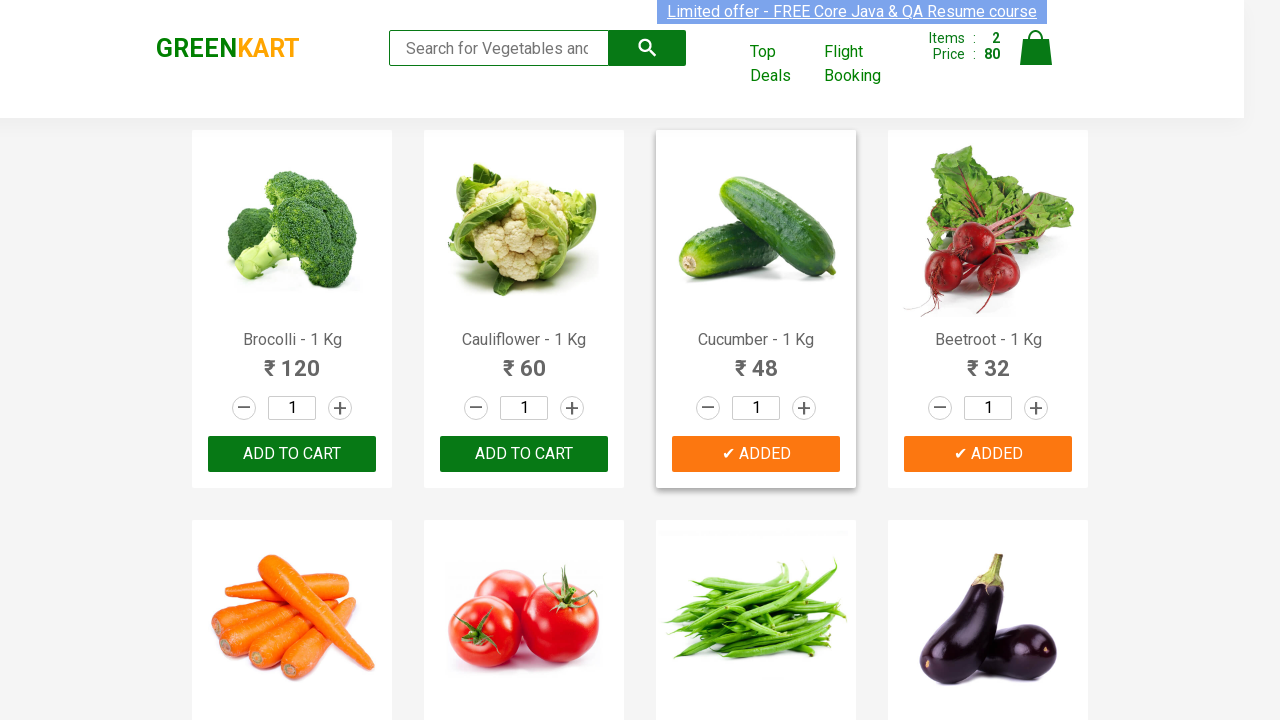

Retrieved product text at index 5: 'Tomato - 1 Kg'
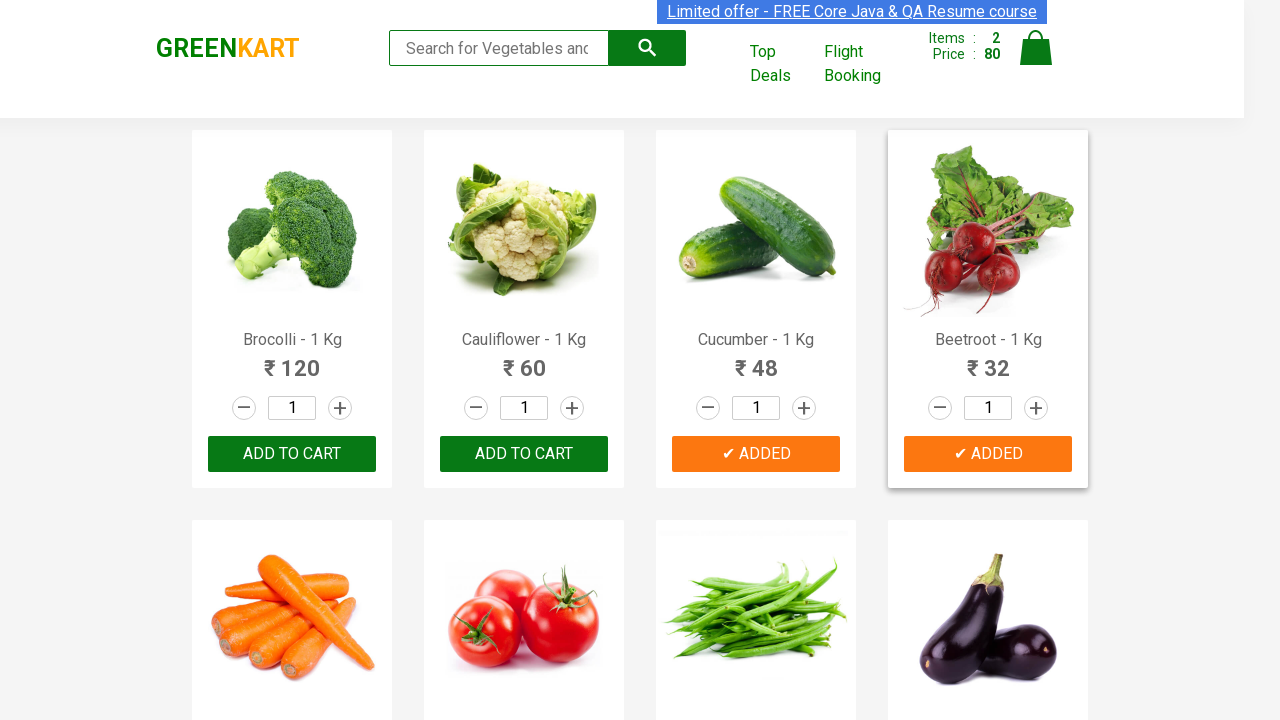

Added 'tomato' to cart at (524, 360) on xpath=//div[@class='product-action']/button >> nth=5
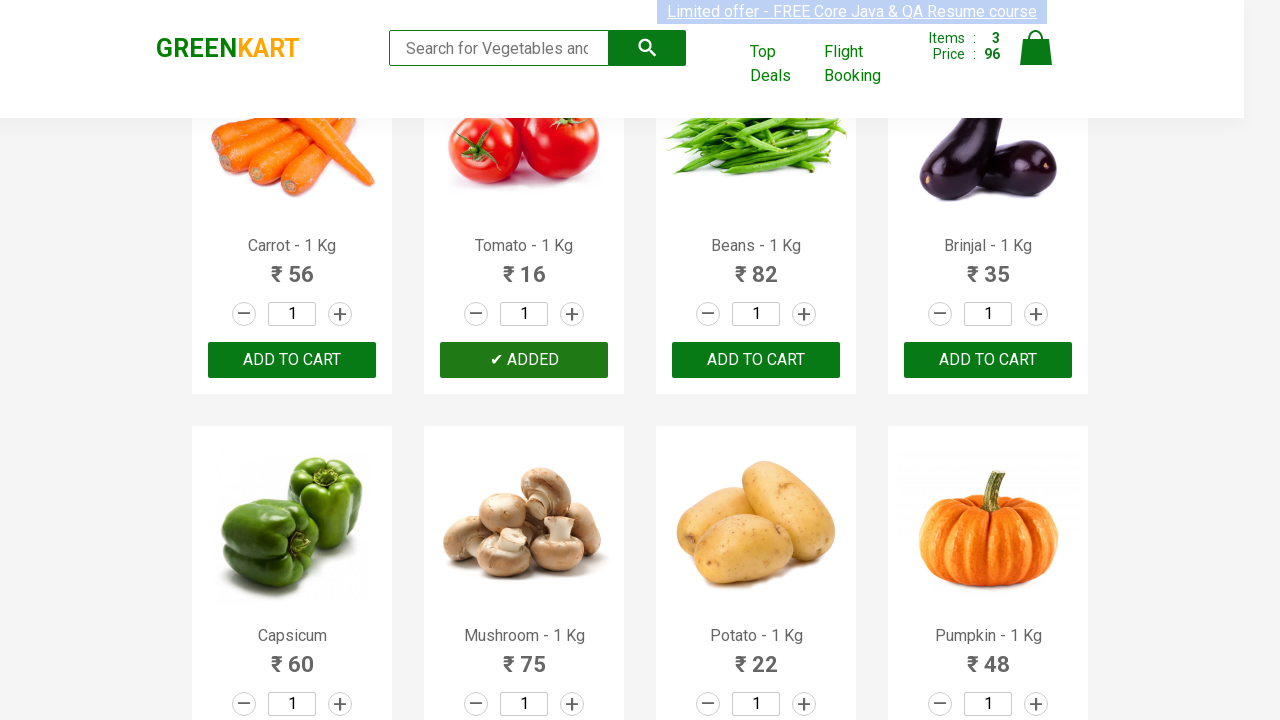

All required vegetables (cucumber, beetroot, tomato) have been added to cart
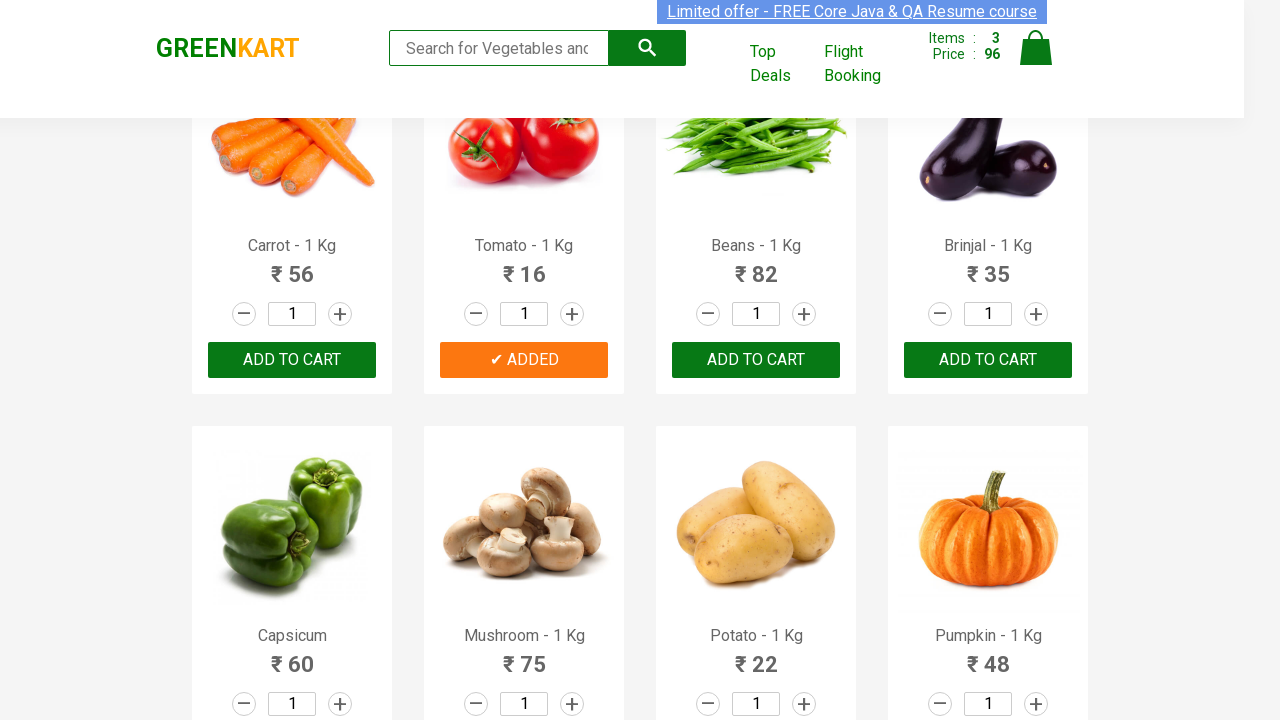

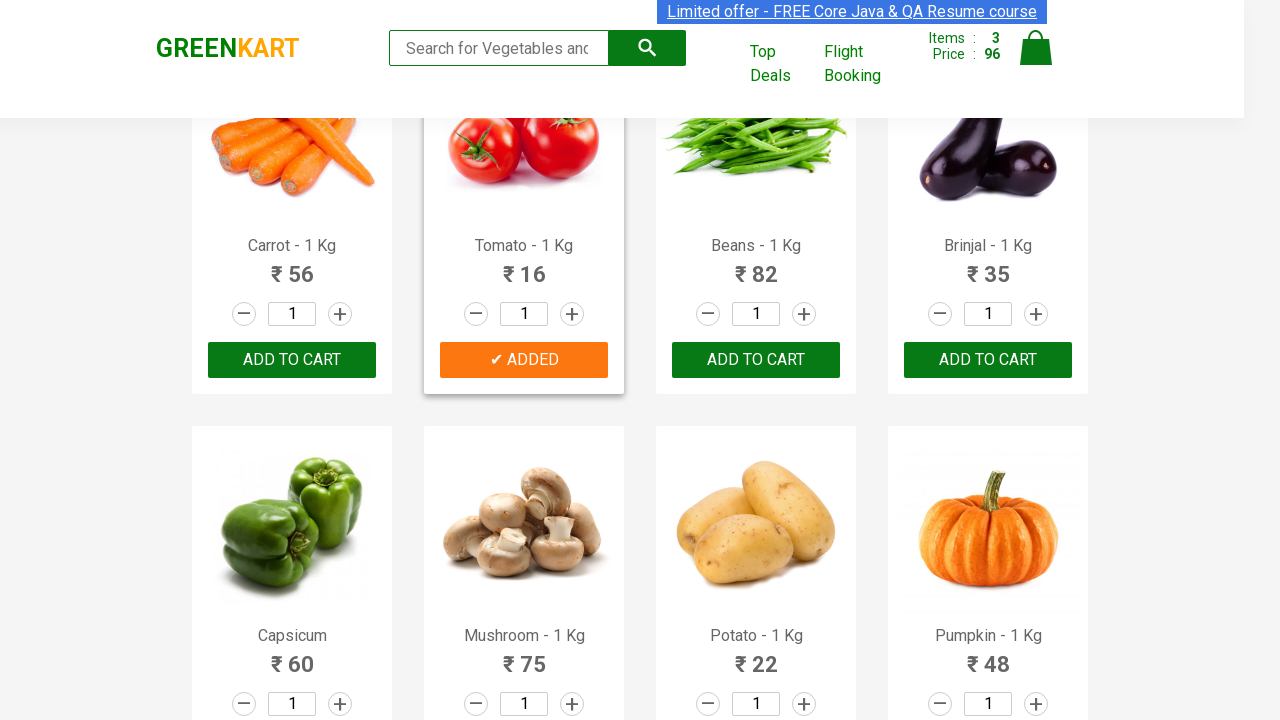